Clicks on Get a Demo button and verifies the demo form is displayed

Starting URL: https://www.sugarcrm.com/au/solutions/

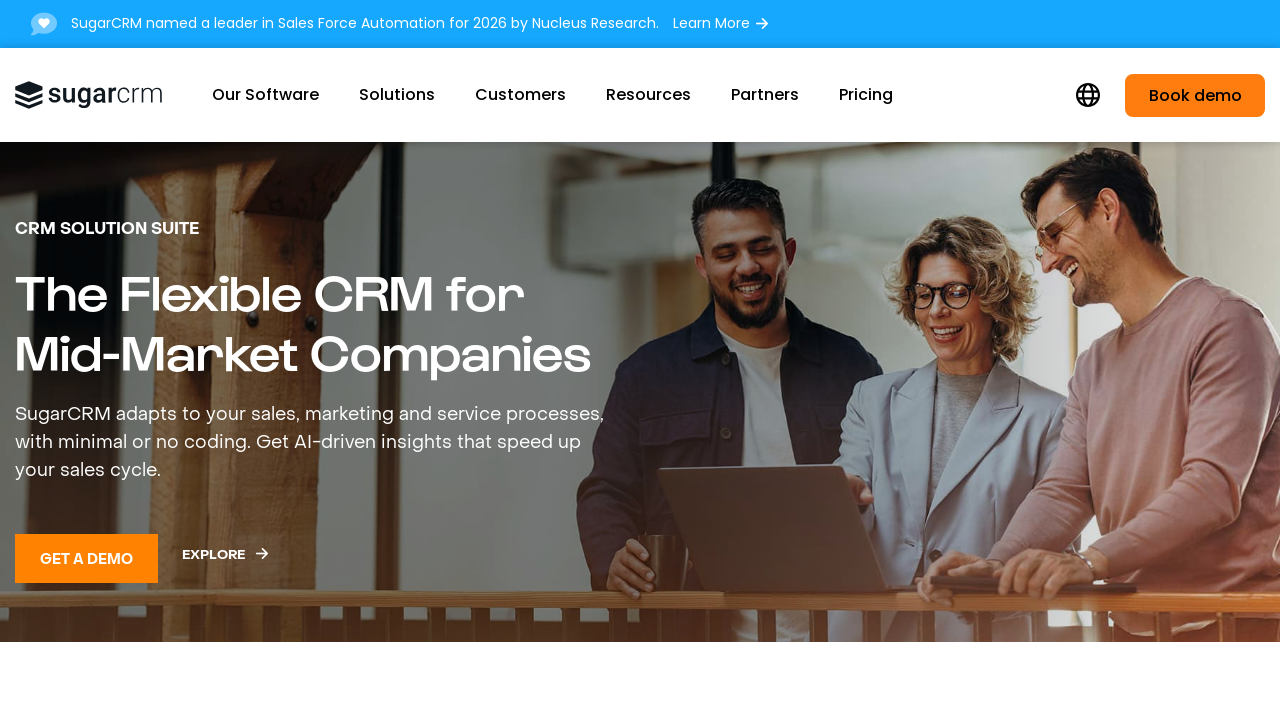

Clicked on 'Get a Demo' button at (86, 559) on text=Get a Demo
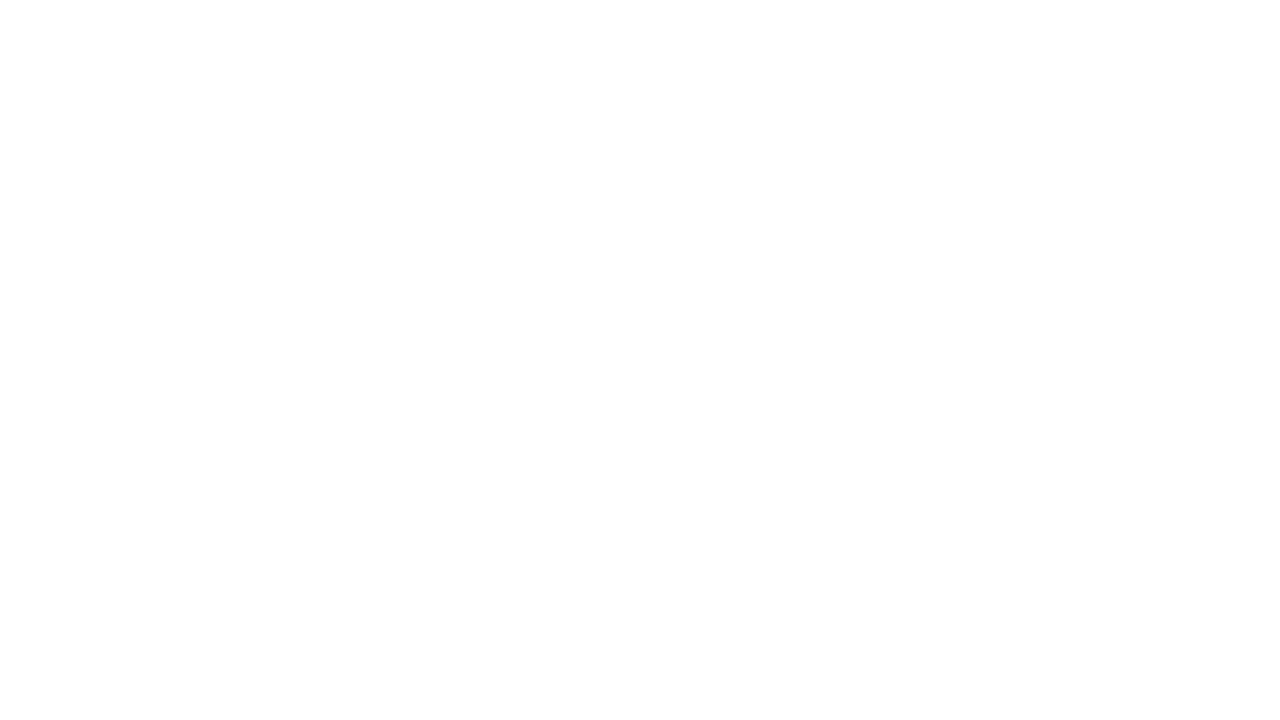

Demo form loaded and main heading is visible
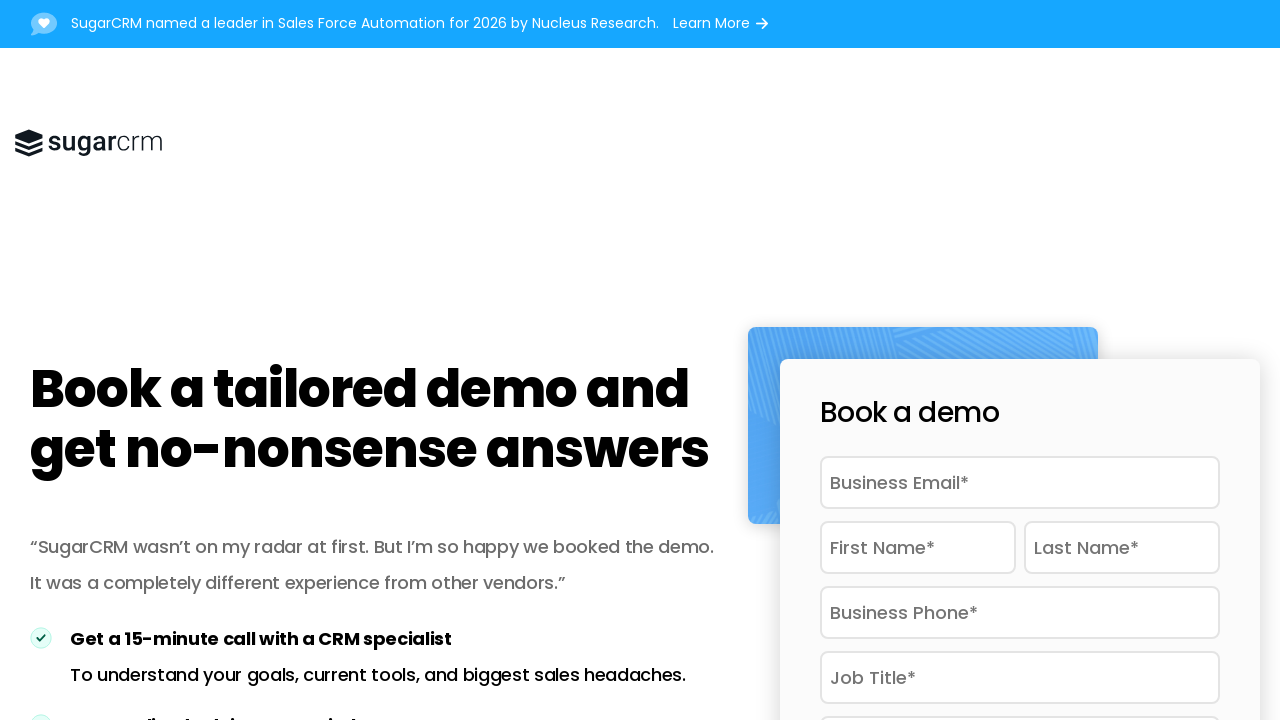

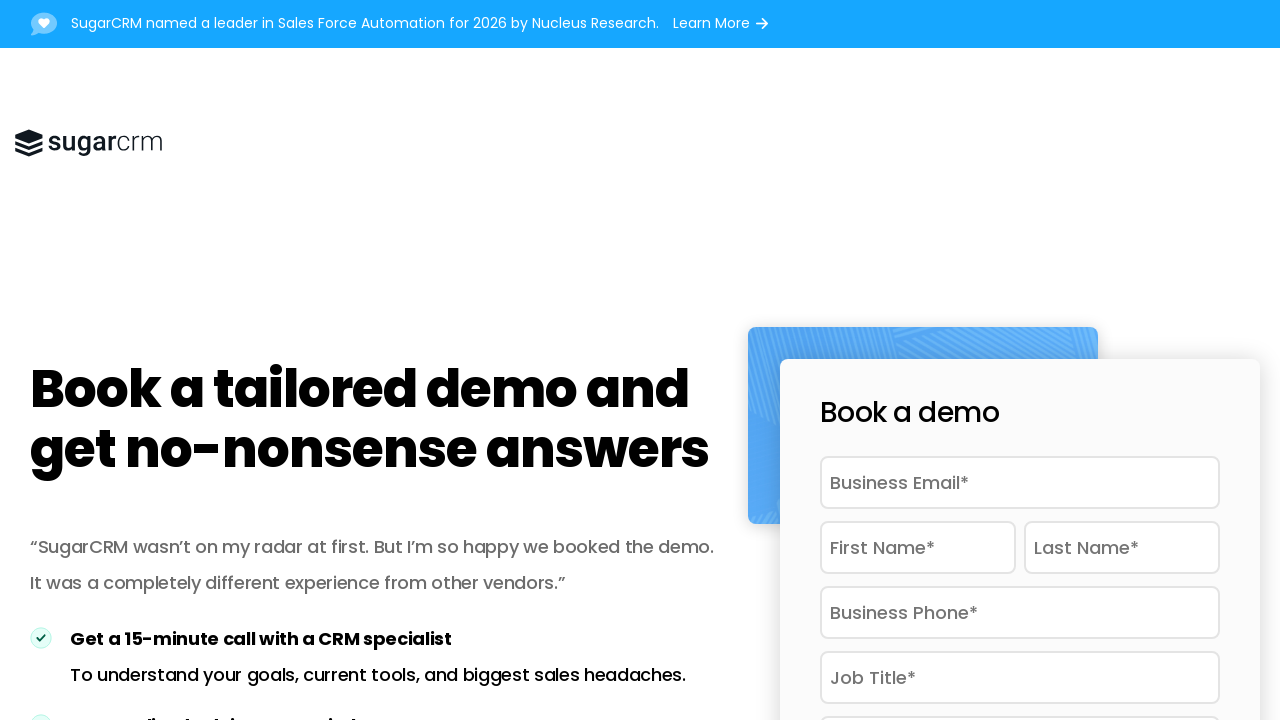